Tests that todo items persist after page reload, maintaining their completed state

Starting URL: https://demo.playwright.dev/todomvc

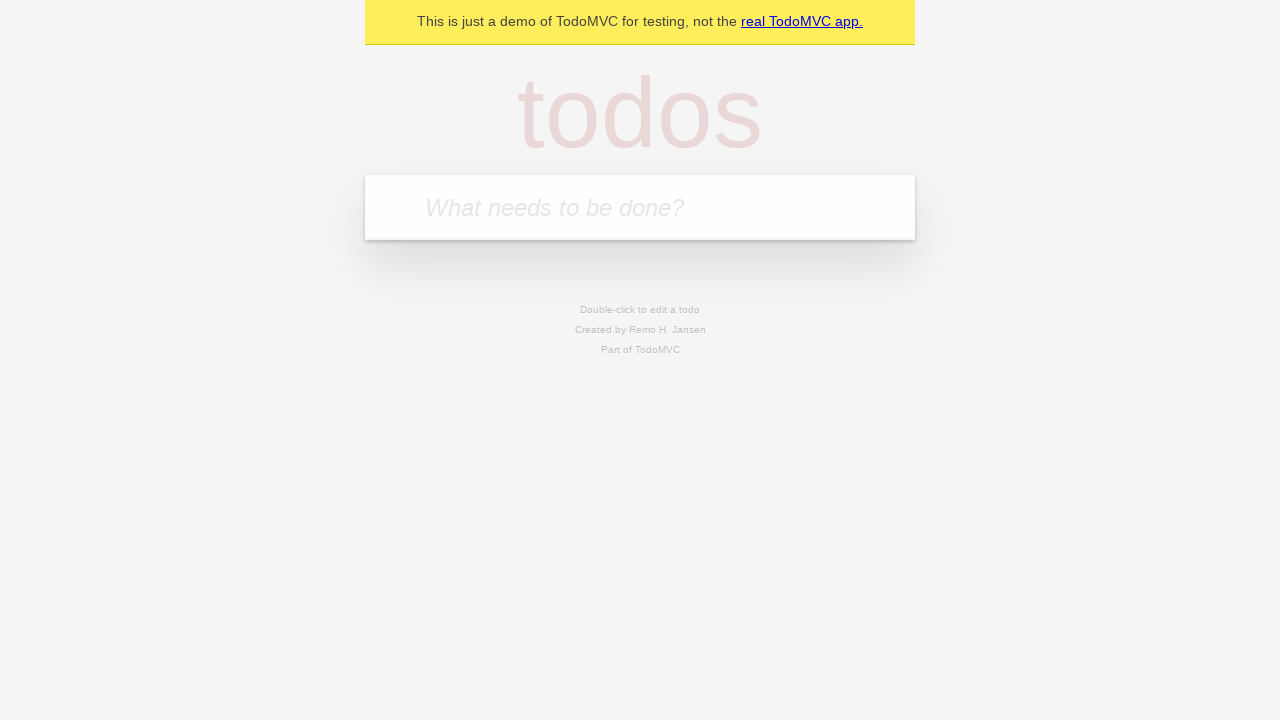

Filled todo input with 'buy some cheese' on internal:attr=[placeholder="What needs to be done?"i]
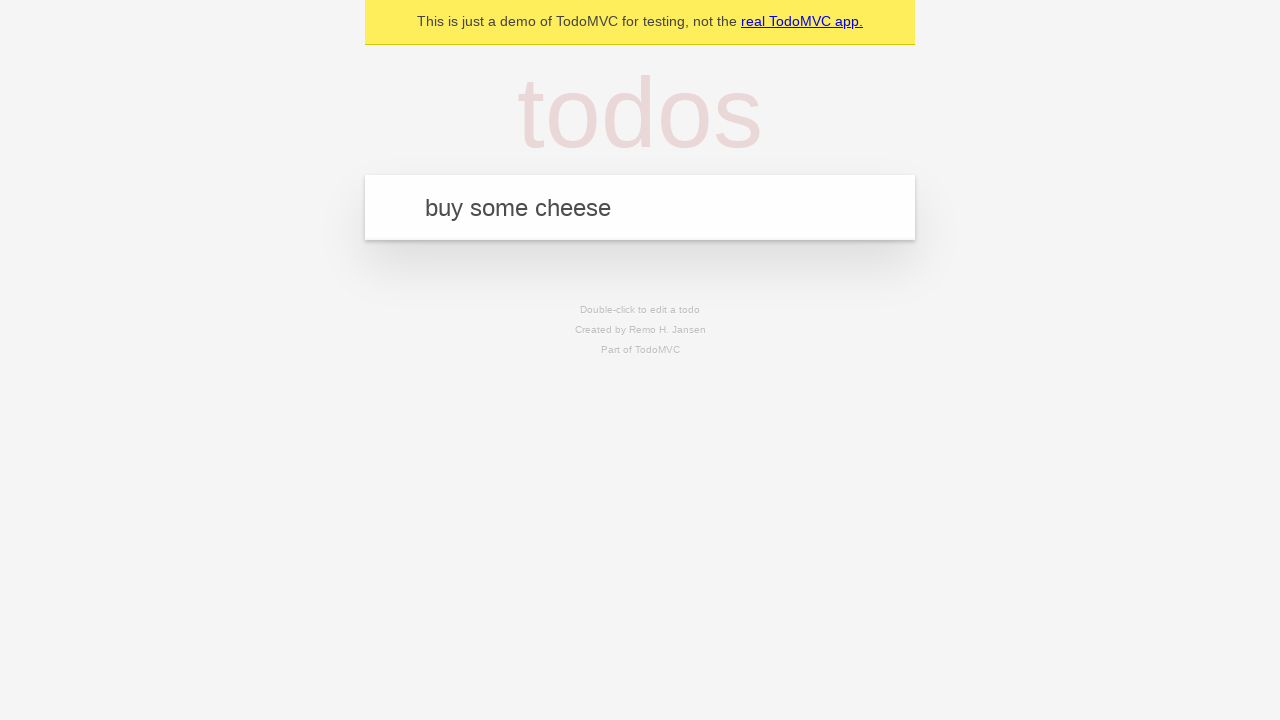

Pressed Enter to create first todo item on internal:attr=[placeholder="What needs to be done?"i]
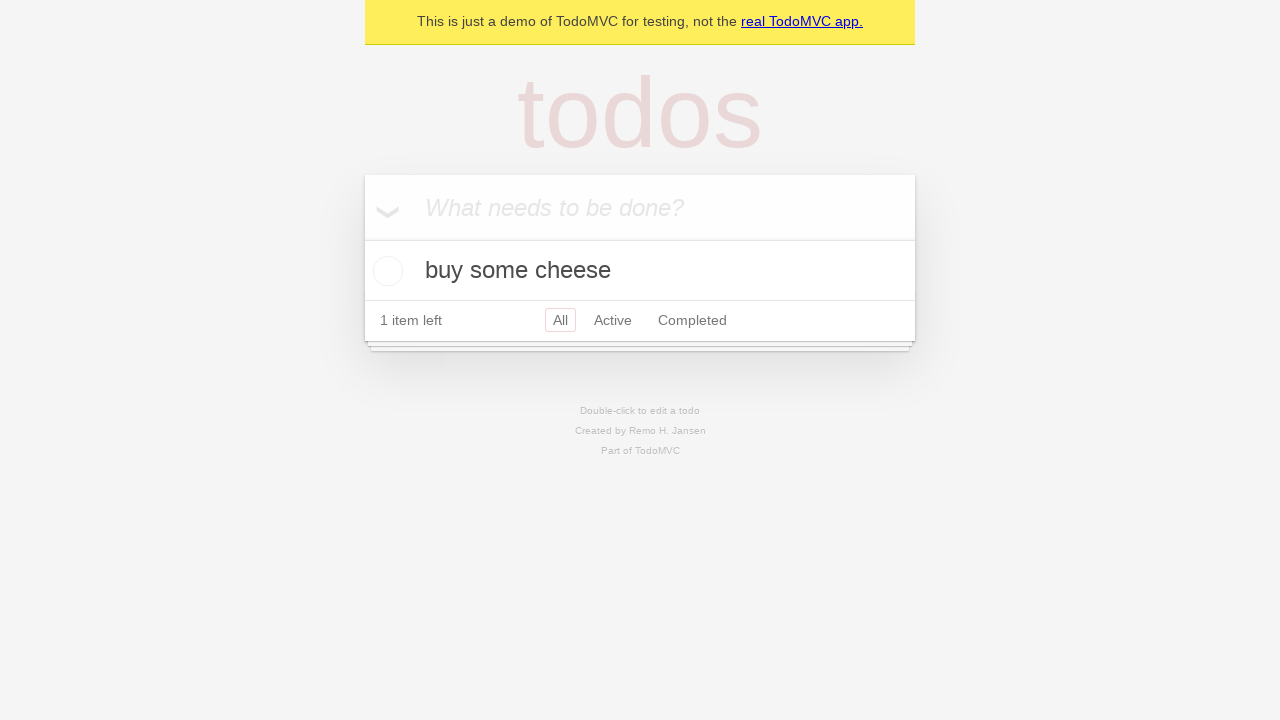

Filled todo input with 'feed the cat' on internal:attr=[placeholder="What needs to be done?"i]
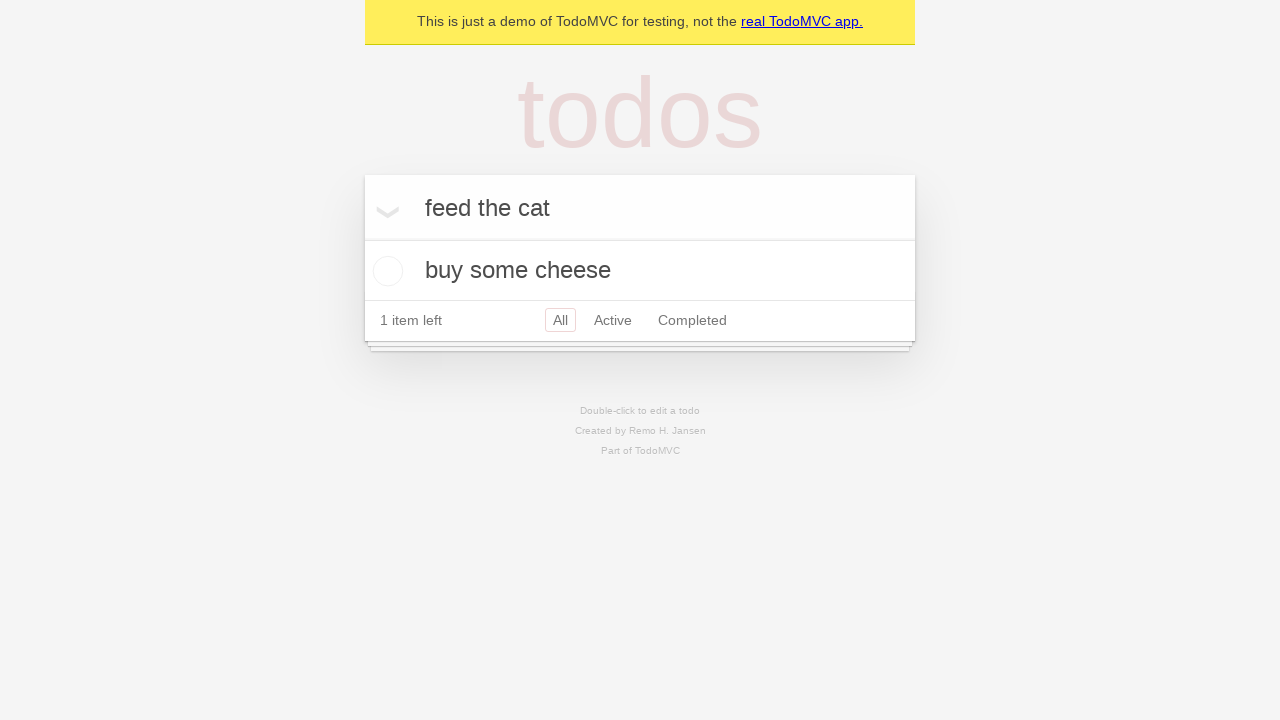

Pressed Enter to create second todo item on internal:attr=[placeholder="What needs to be done?"i]
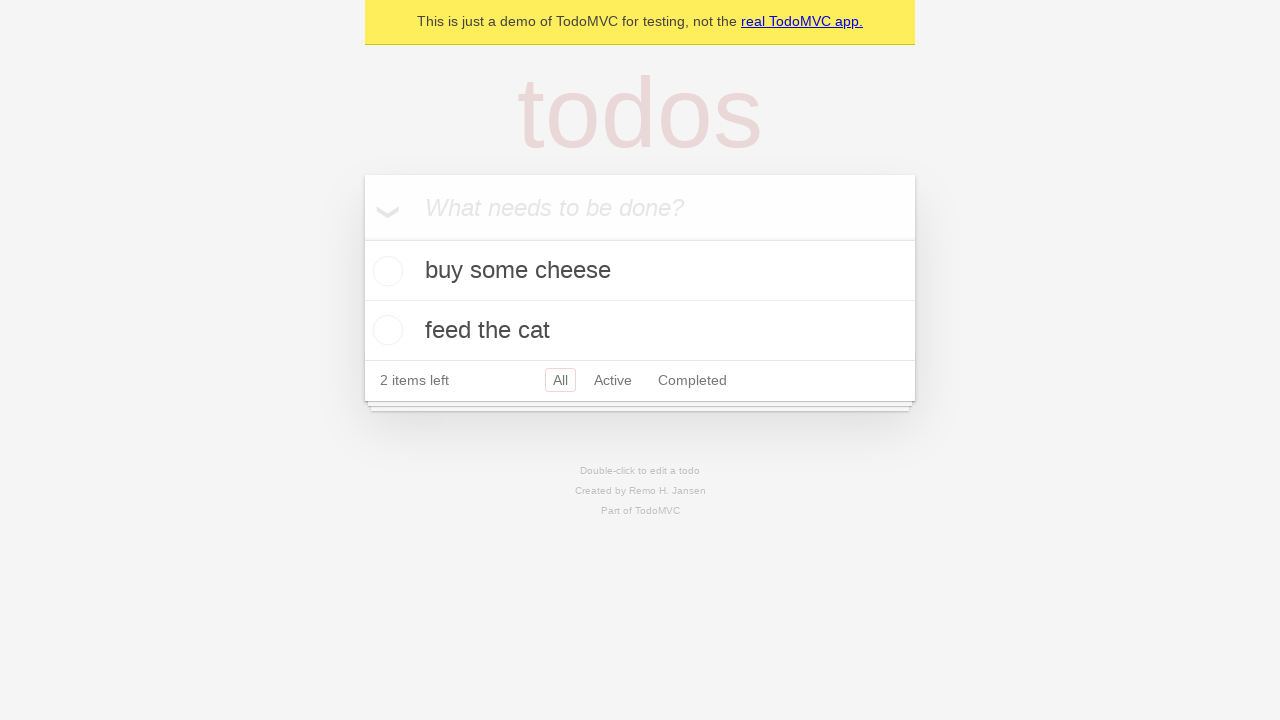

Located all todo items
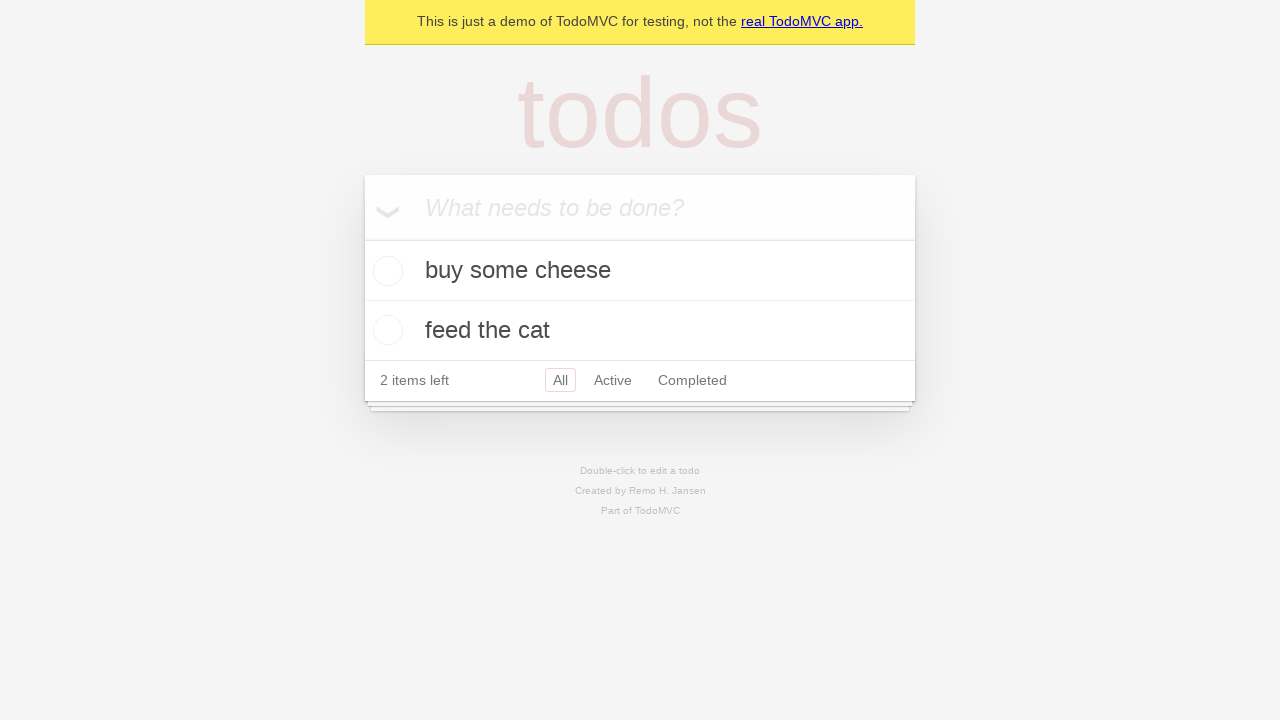

Located checkbox for first todo item
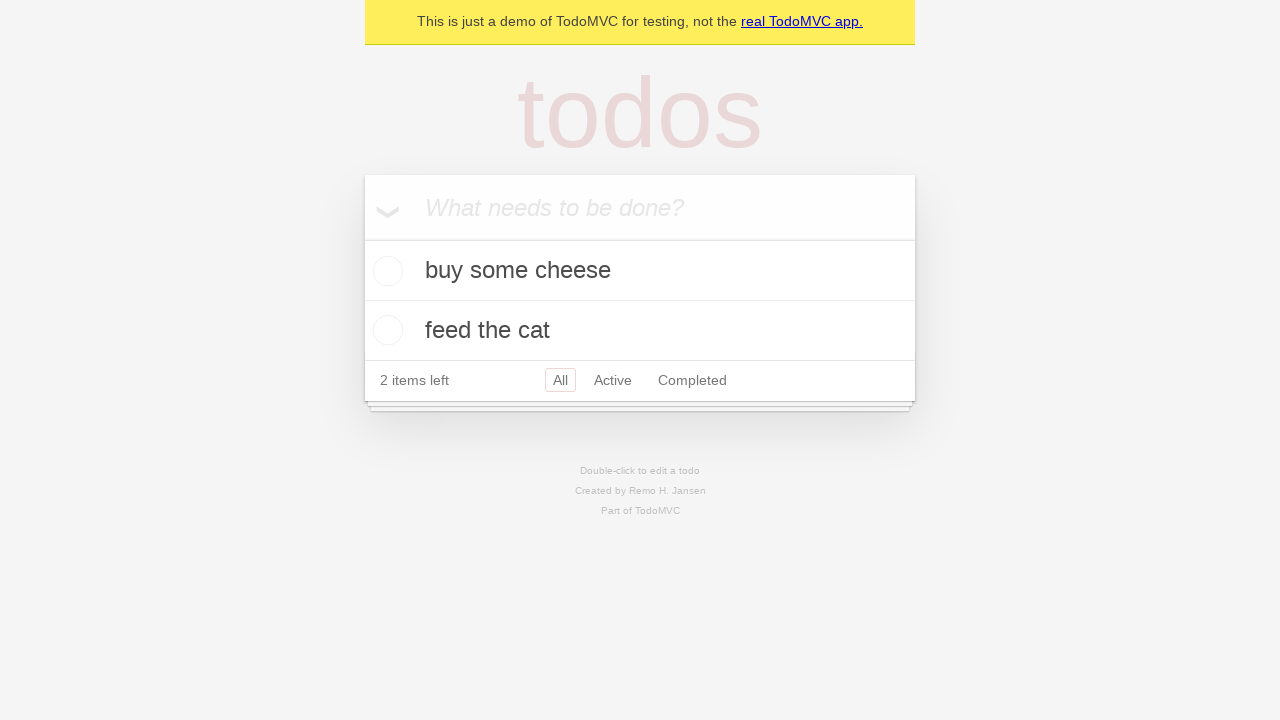

Checked first todo item to mark as completed at (385, 271) on internal:testid=[data-testid="todo-item"s] >> nth=0 >> internal:role=checkbox
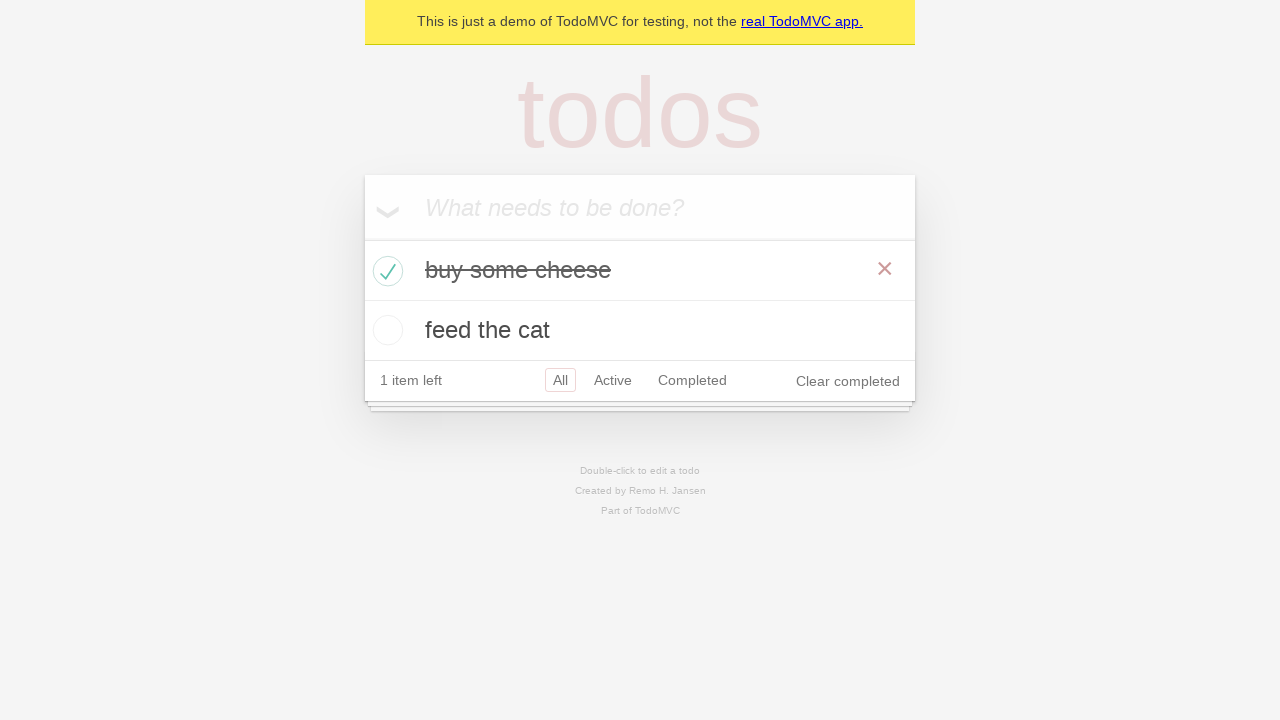

Reloaded page to test persistence of todo state
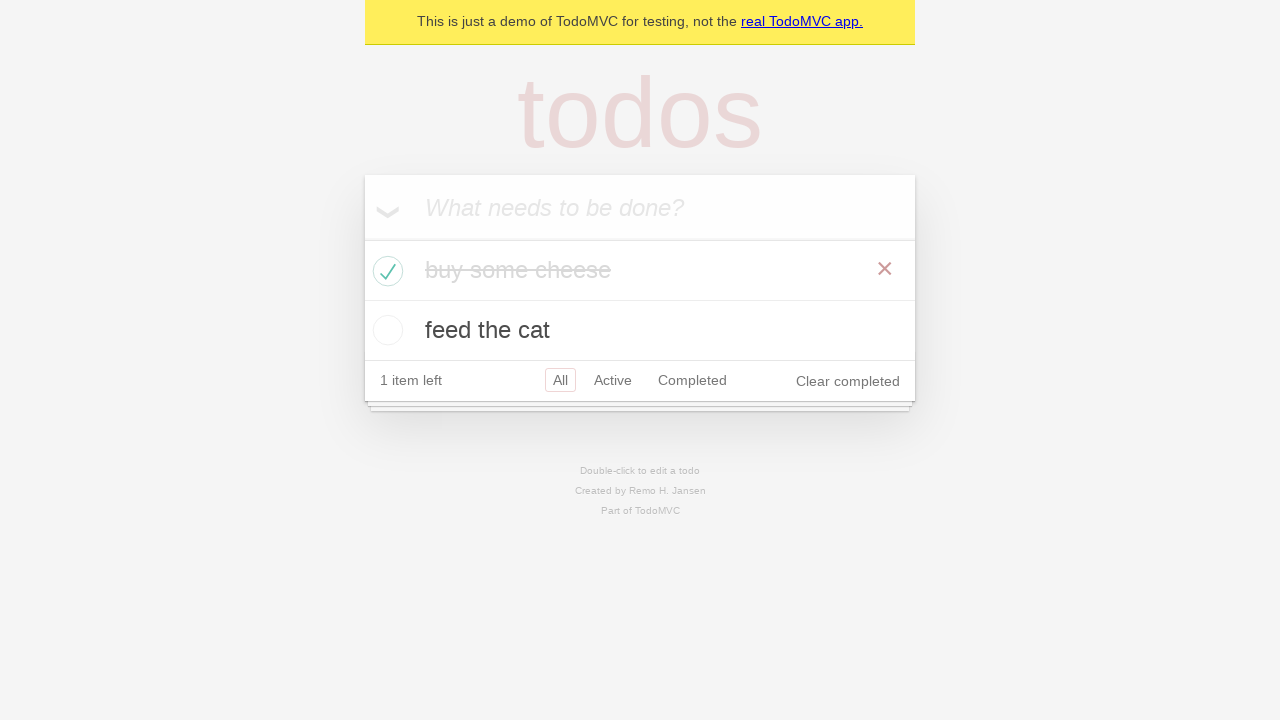

Todo items loaded after page reload
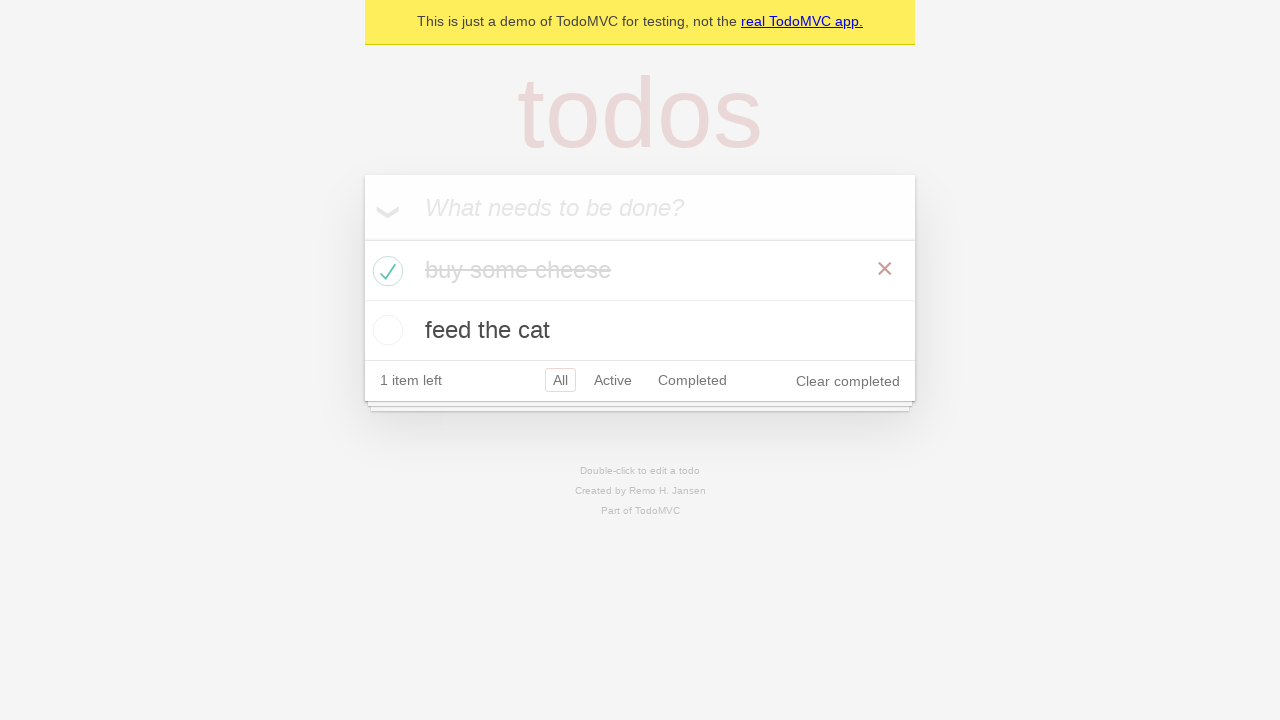

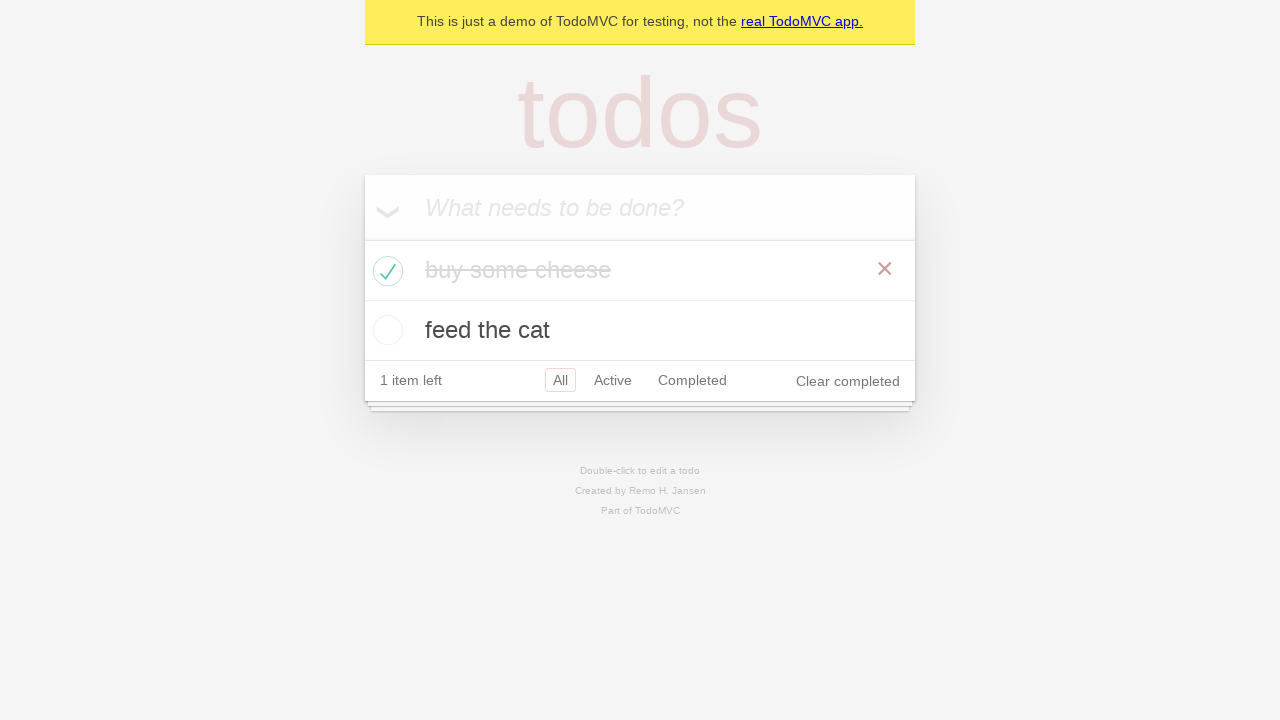